Tests the select menu dropdown by selecting each option and verifying its value attribute

Starting URL: https://formy-project.herokuapp.com/

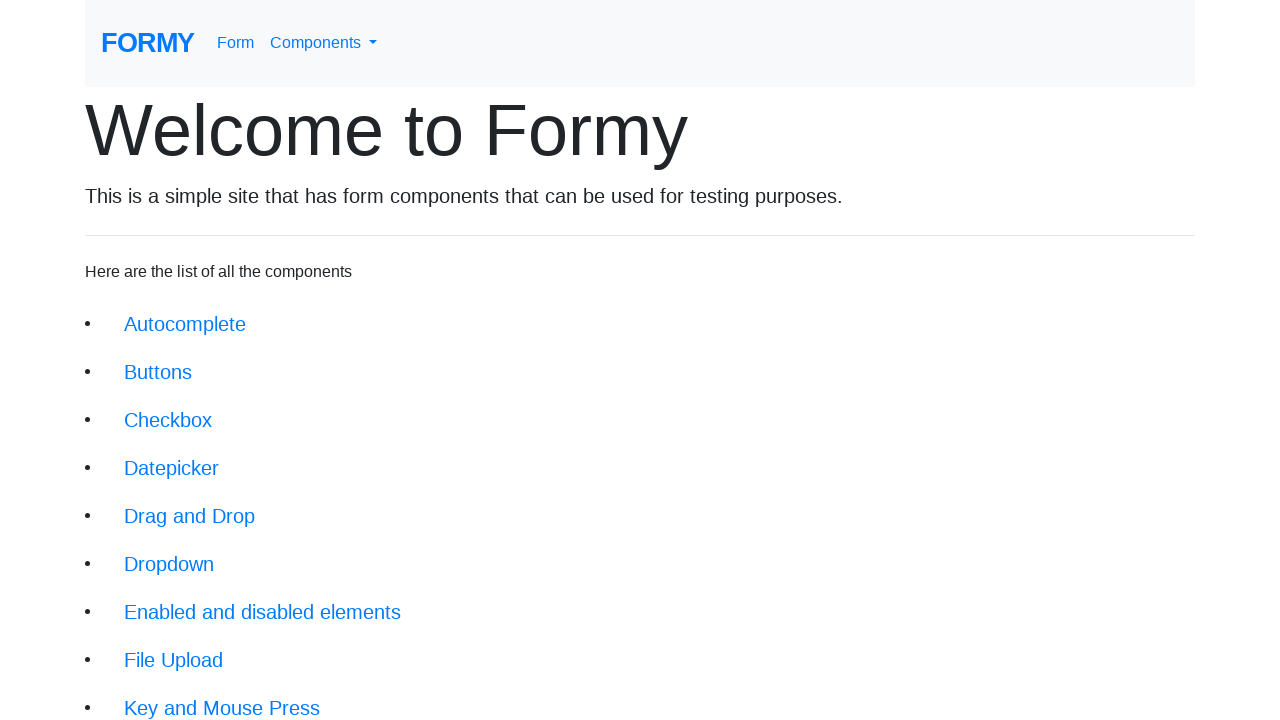

Clicked on Complete Web Form link at (216, 696) on xpath=//div[@class='jumbotron-fluid']//a[text()='Complete Web Form']
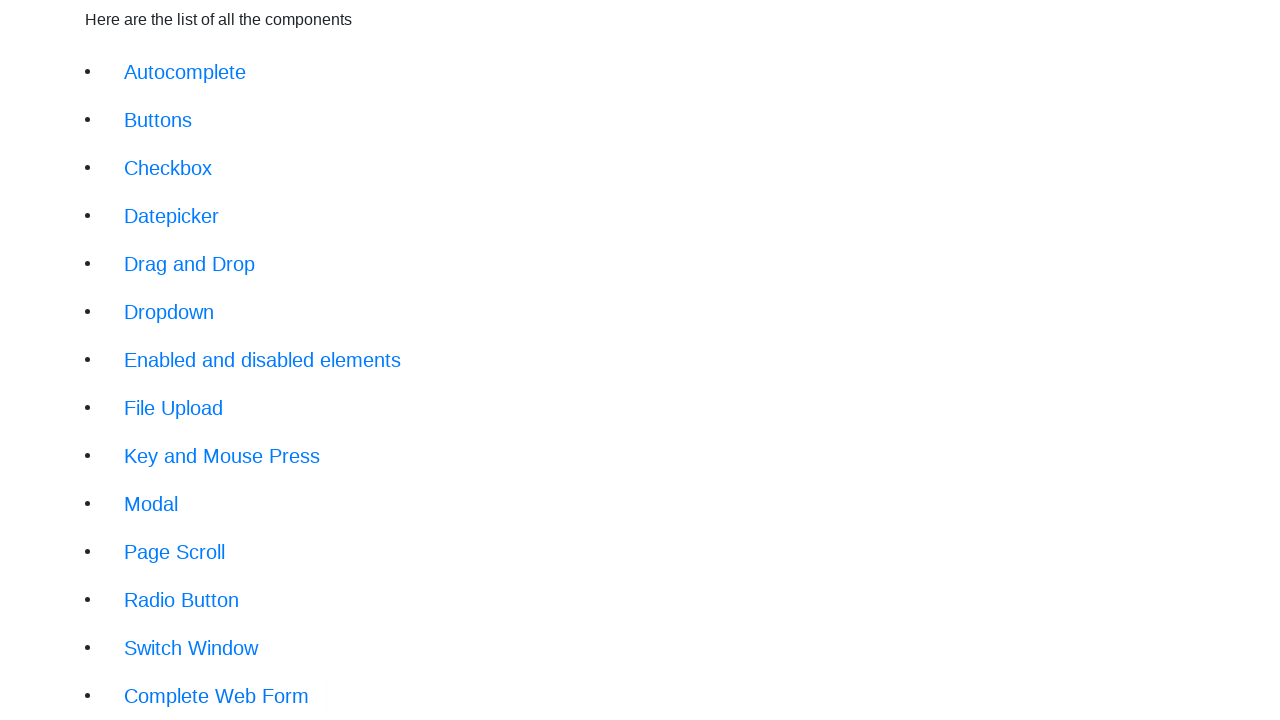

Select menu element is visible
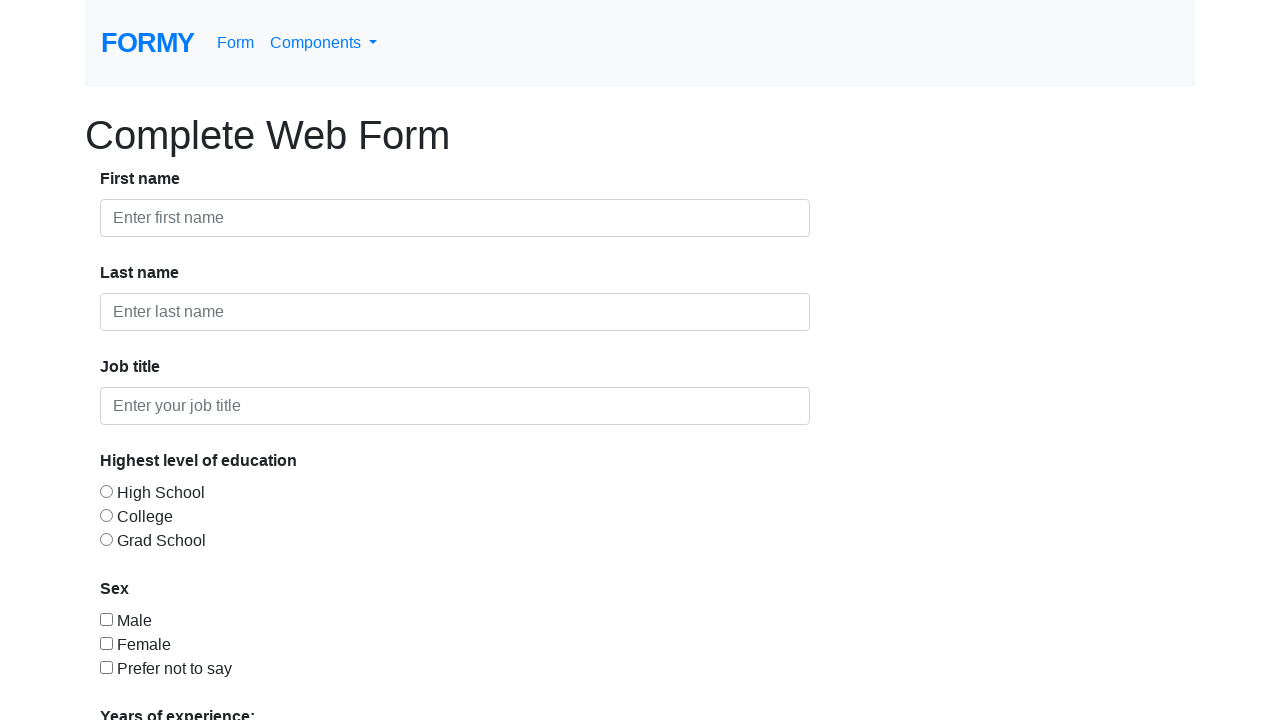

Selected 'Select an option' from dropdown on #select-menu
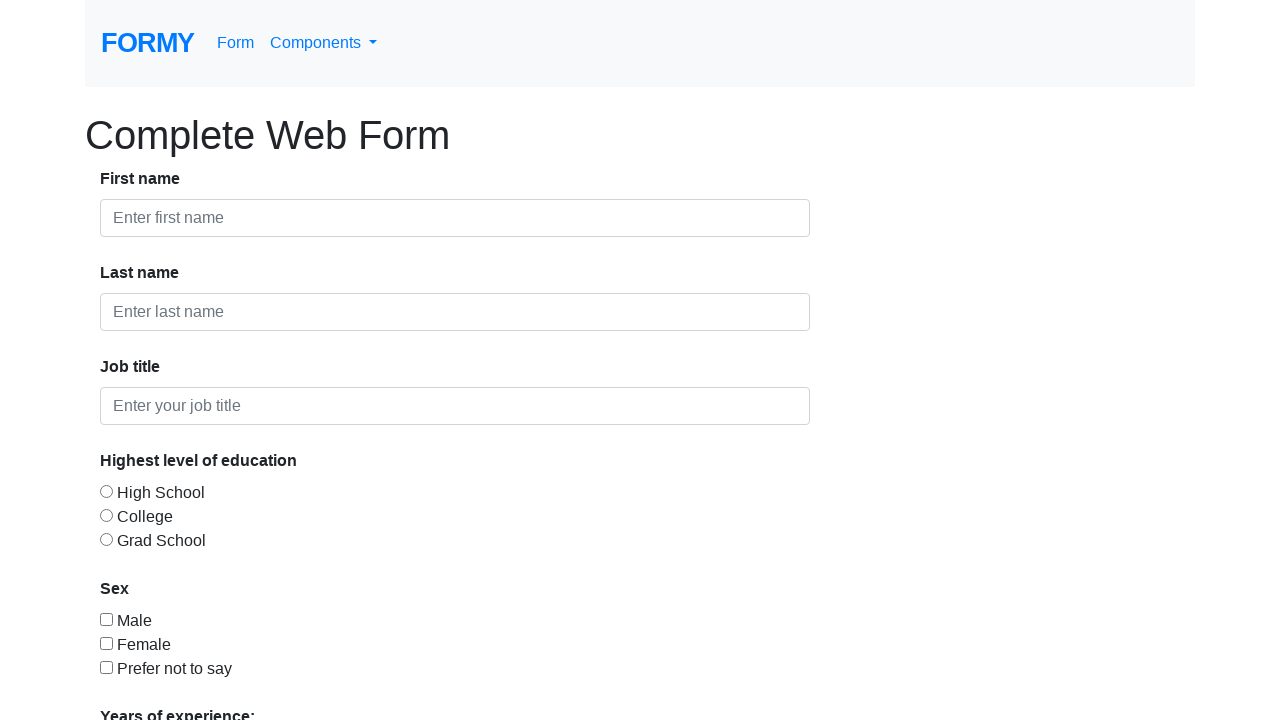

Verified 'Select an option' has value '0'
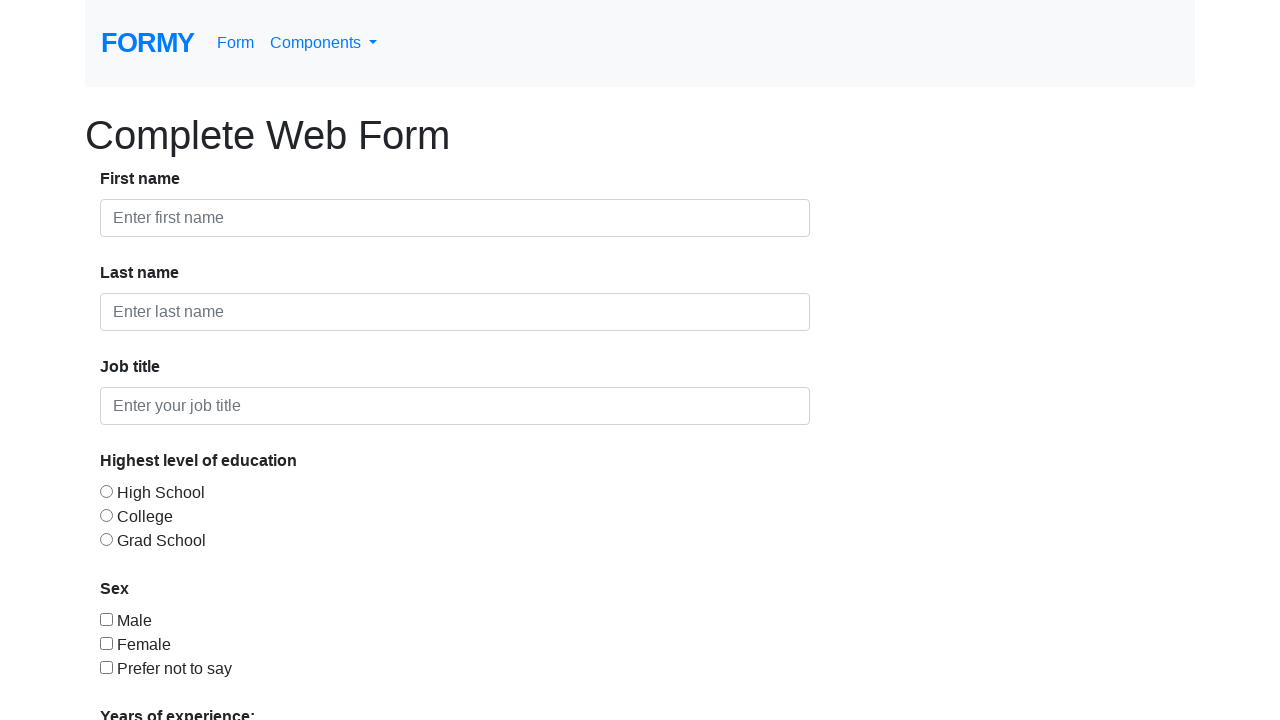

Selected '0-1' from dropdown on #select-menu
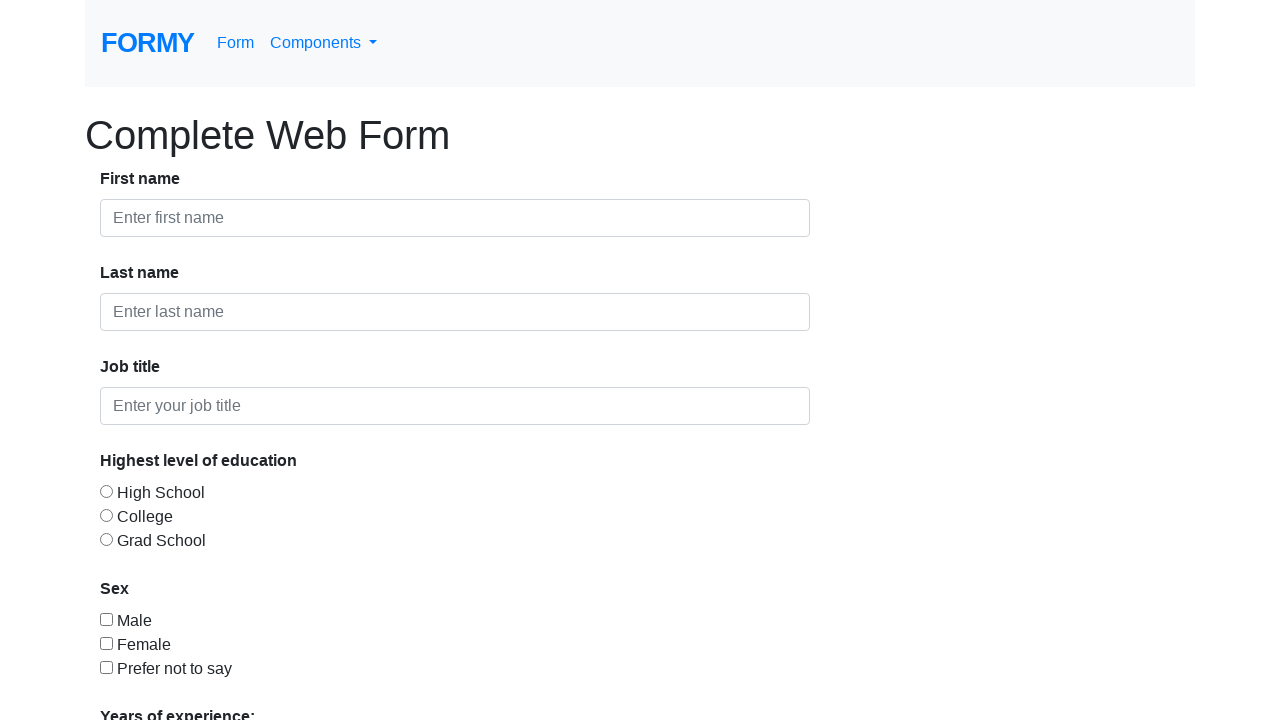

Verified '0-1' has value '1'
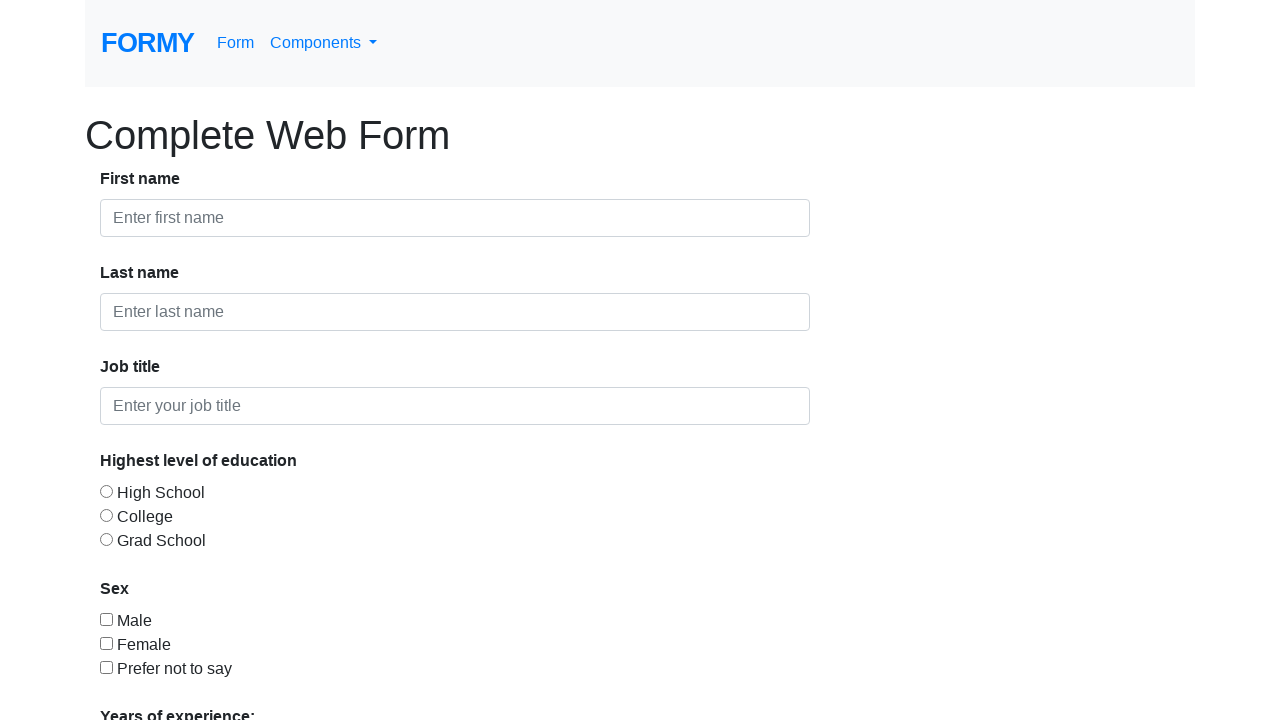

Selected '2-4' from dropdown on #select-menu
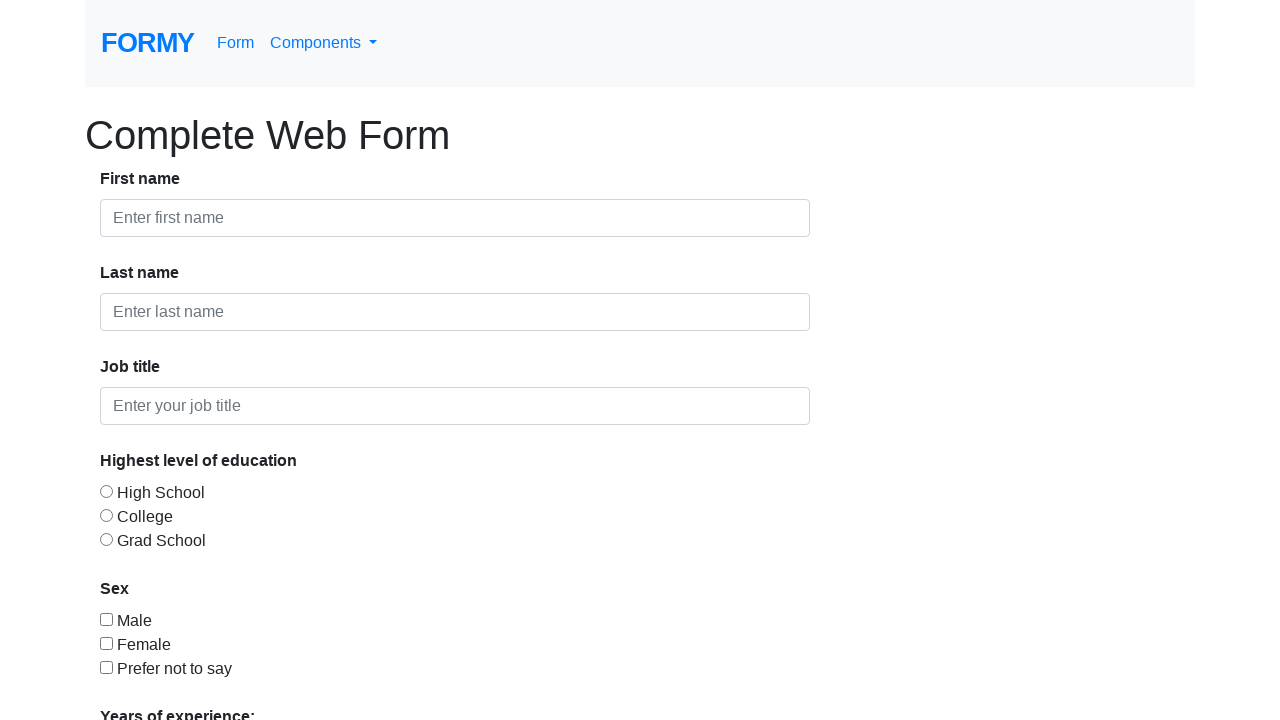

Verified '2-4' has value '2'
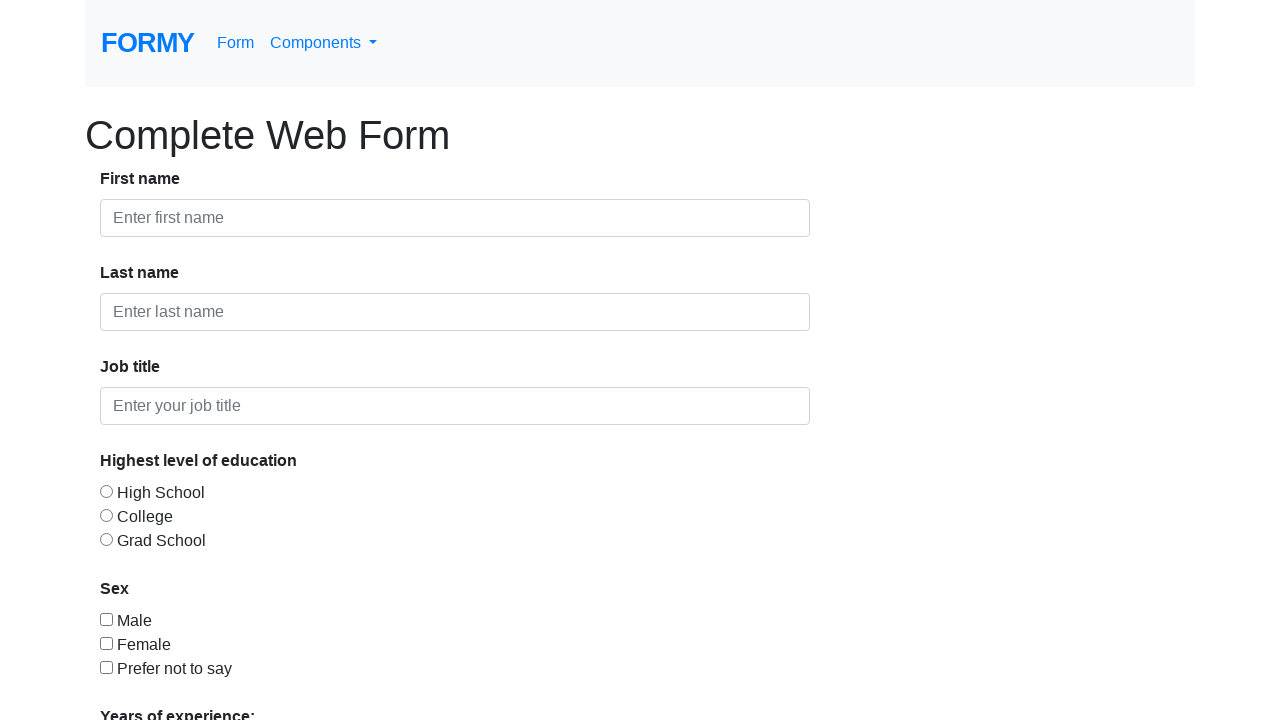

Selected '5-9' from dropdown on #select-menu
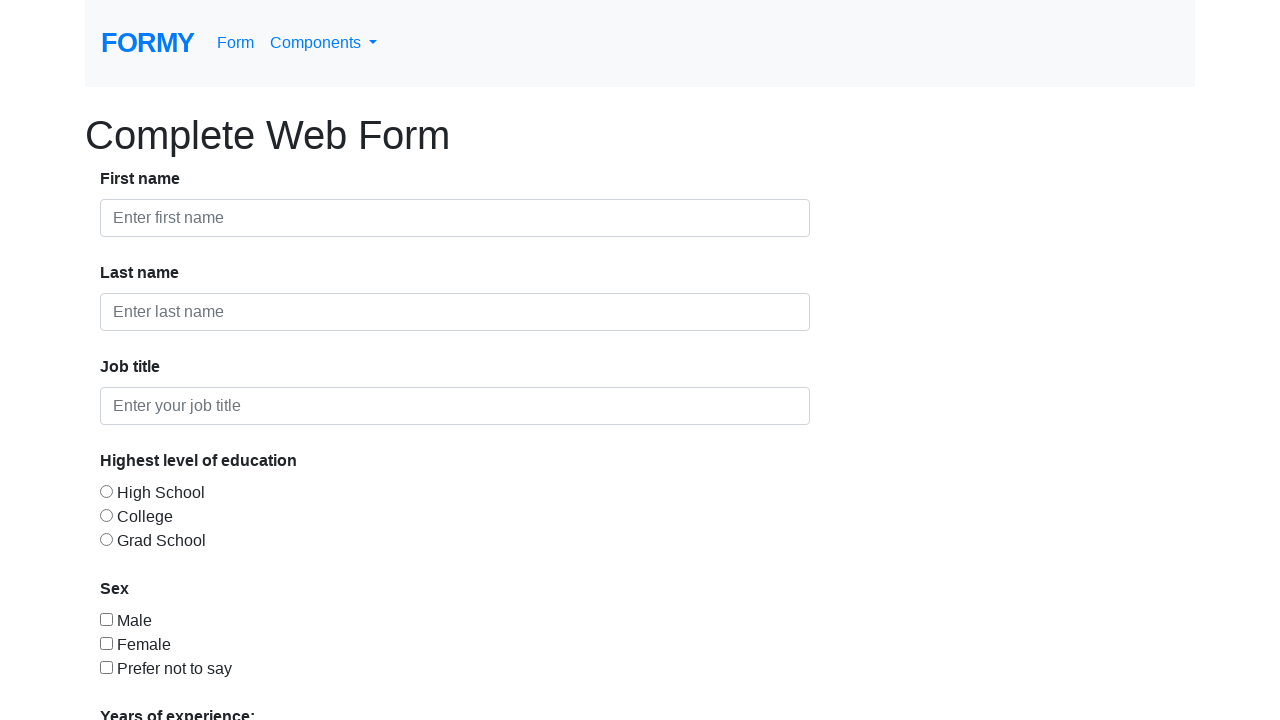

Verified '5-9' has value '3'
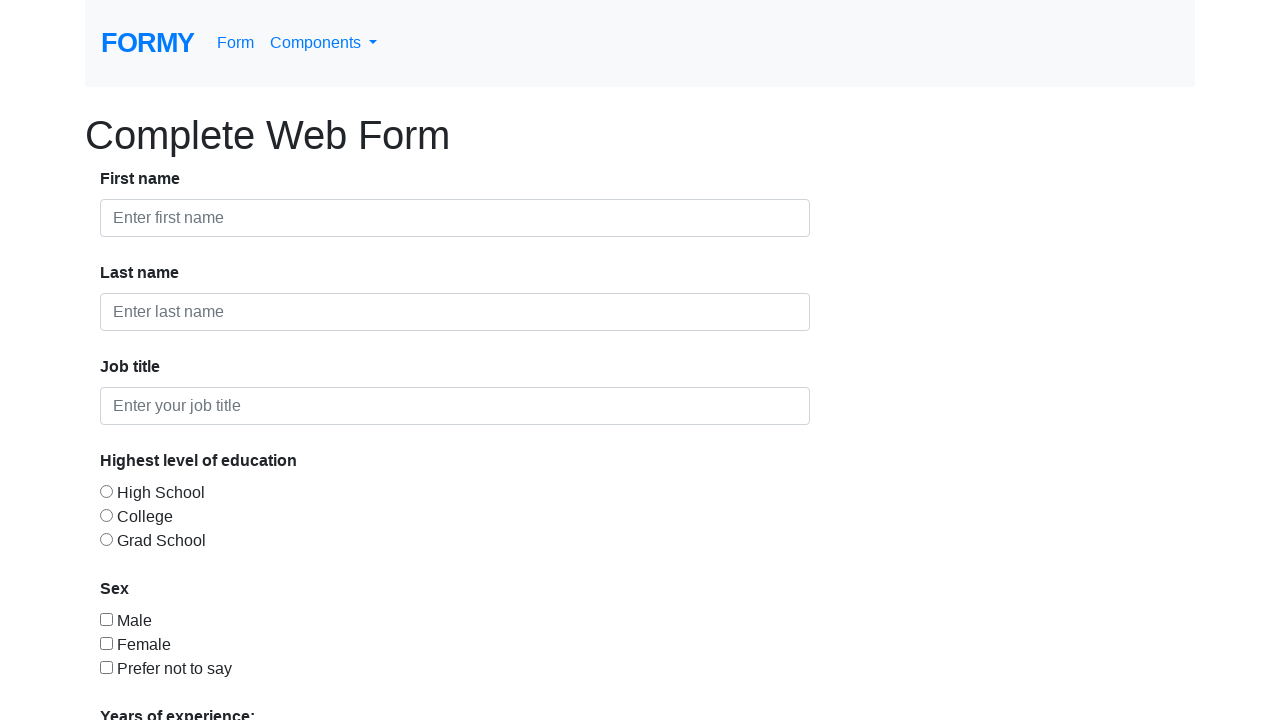

Selected '10+' from dropdown on #select-menu
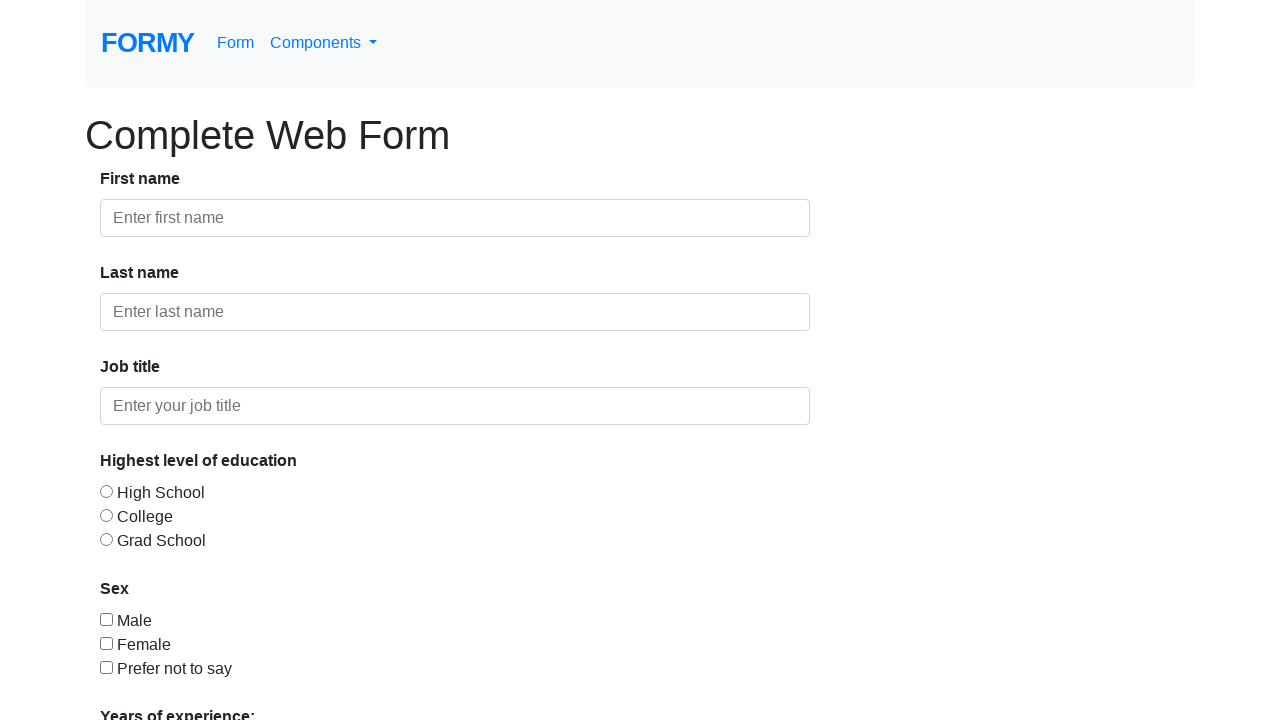

Verified '10+' has value '4'
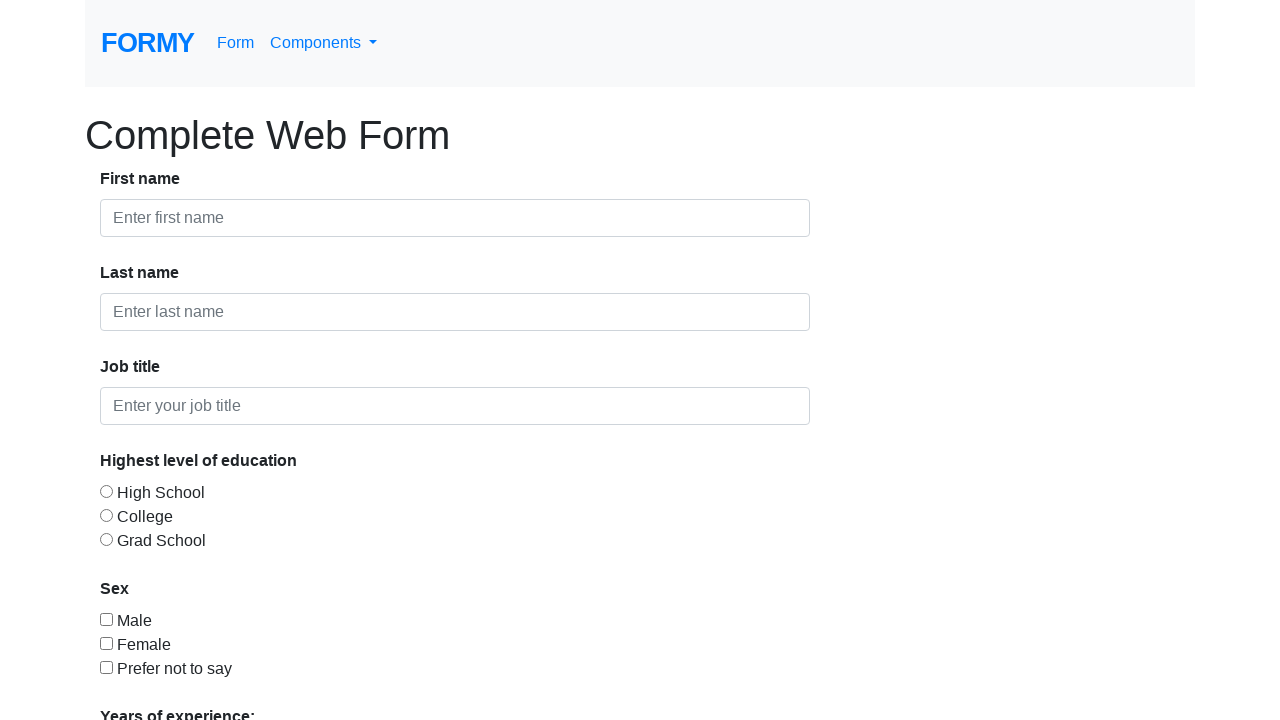

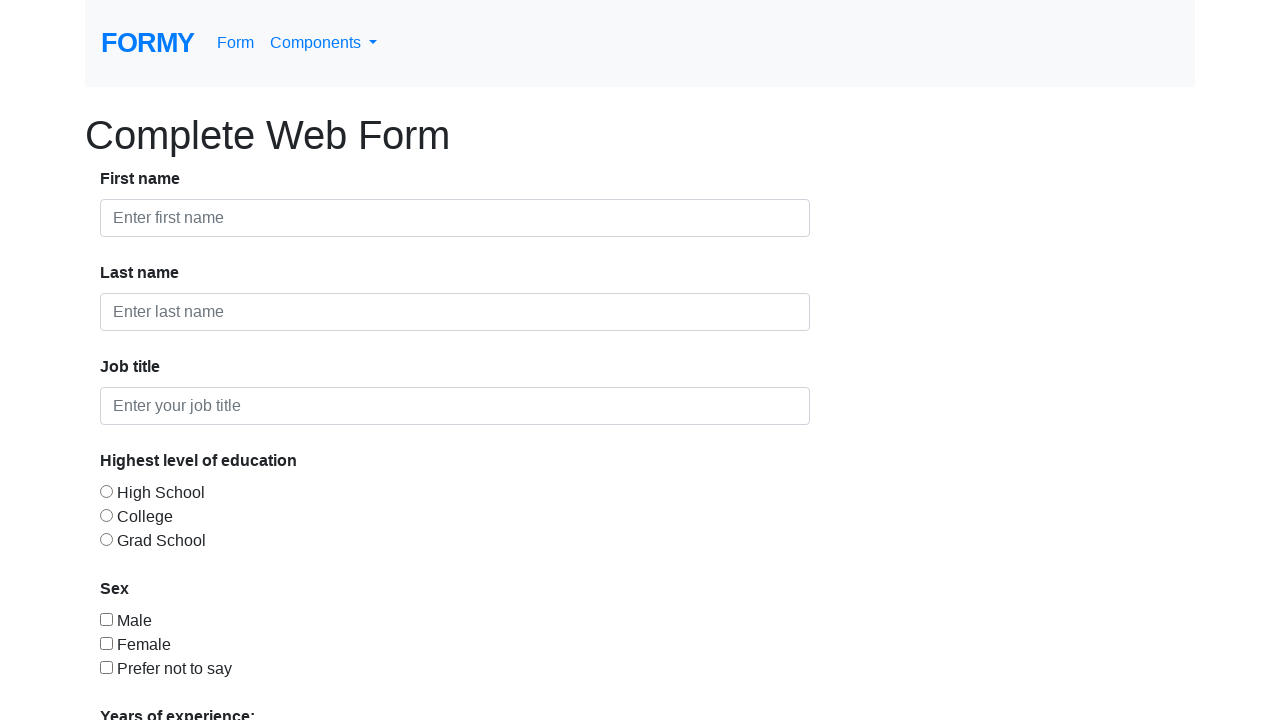